Searches for "selenium" on a Hacker News clone and verifies that results contain "Selenium"

Starting URL: https://hackernews-seven.vercel.app

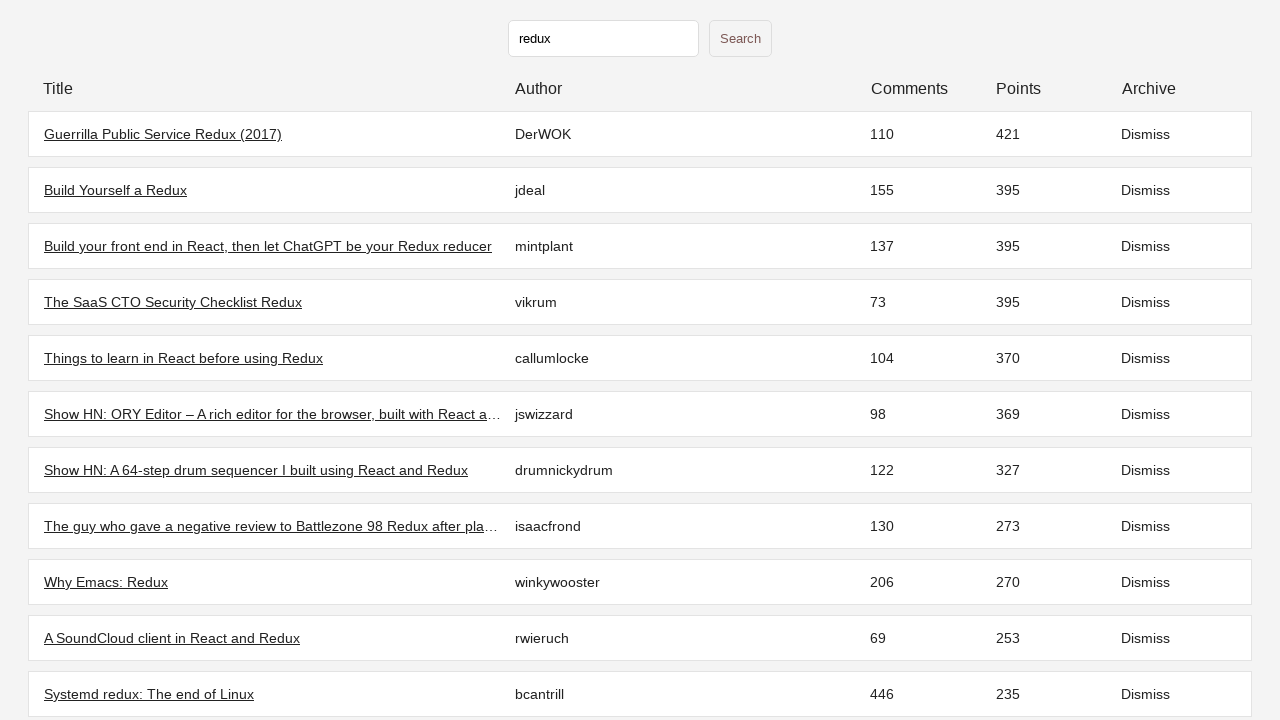

Initial stories loaded on Hacker News clone
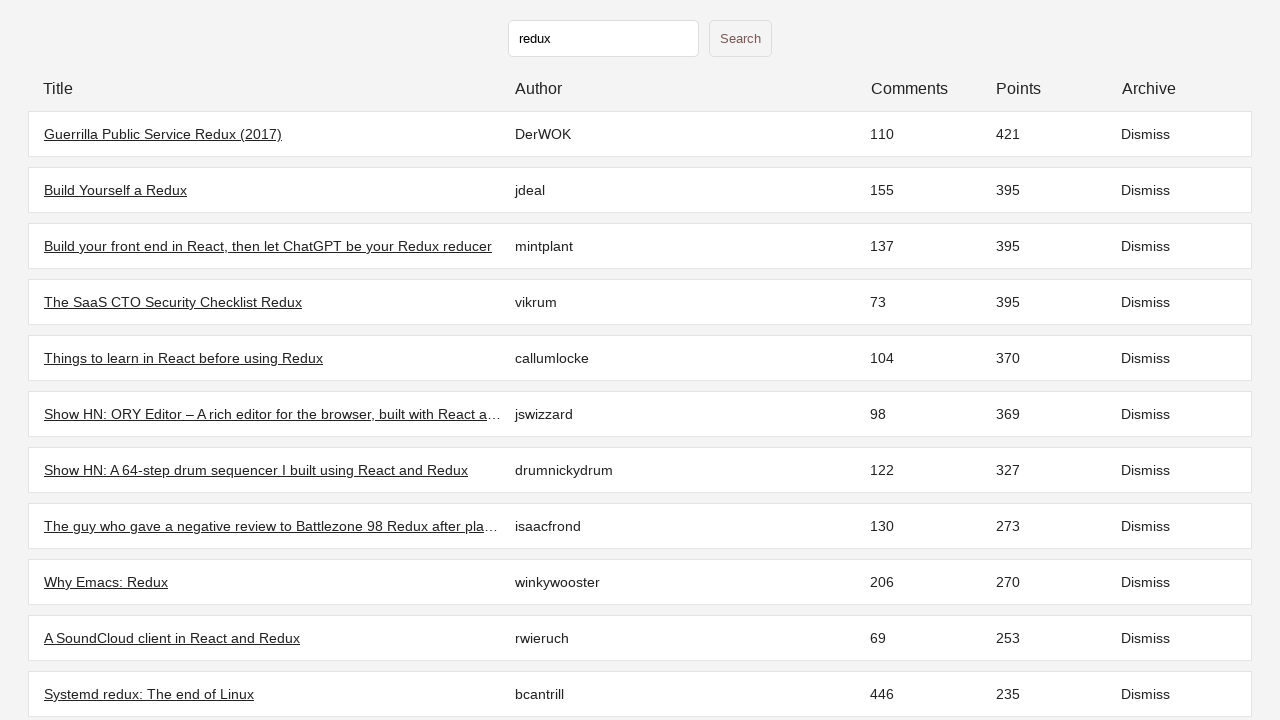

Filled search field with 'selenium' on input[type="text"]
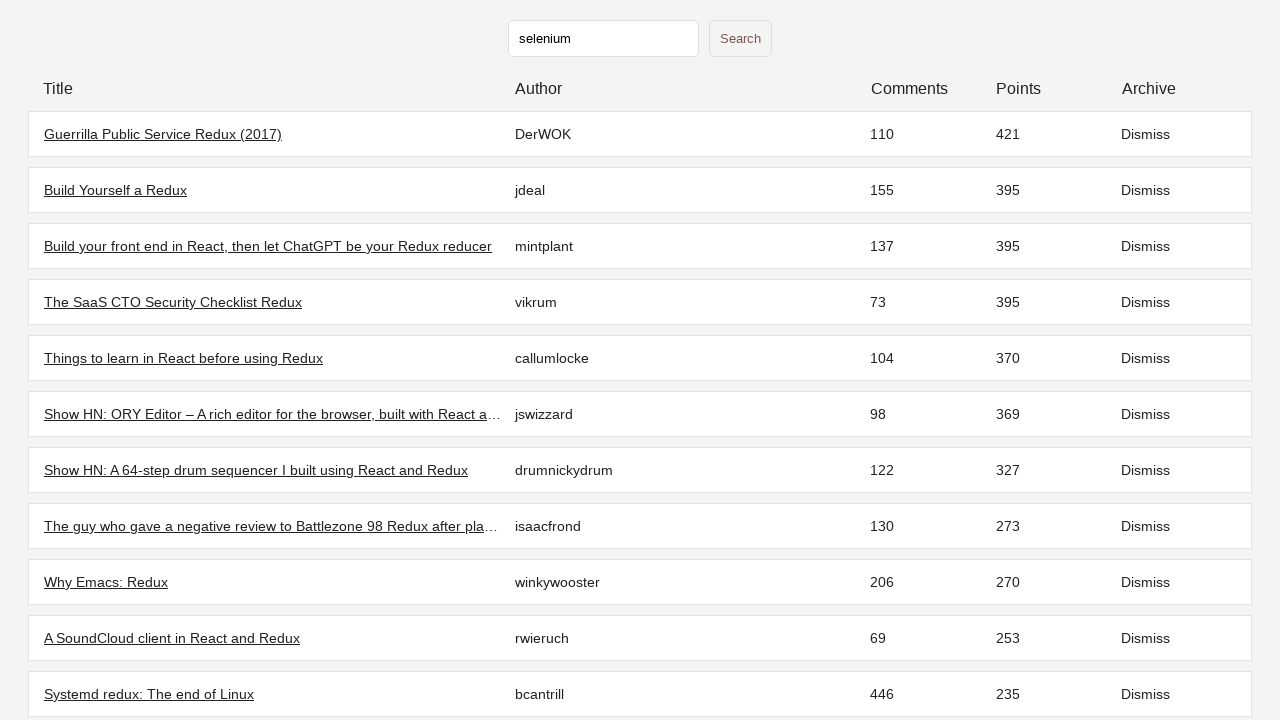

Pressed Enter to submit search query on input[type="text"]
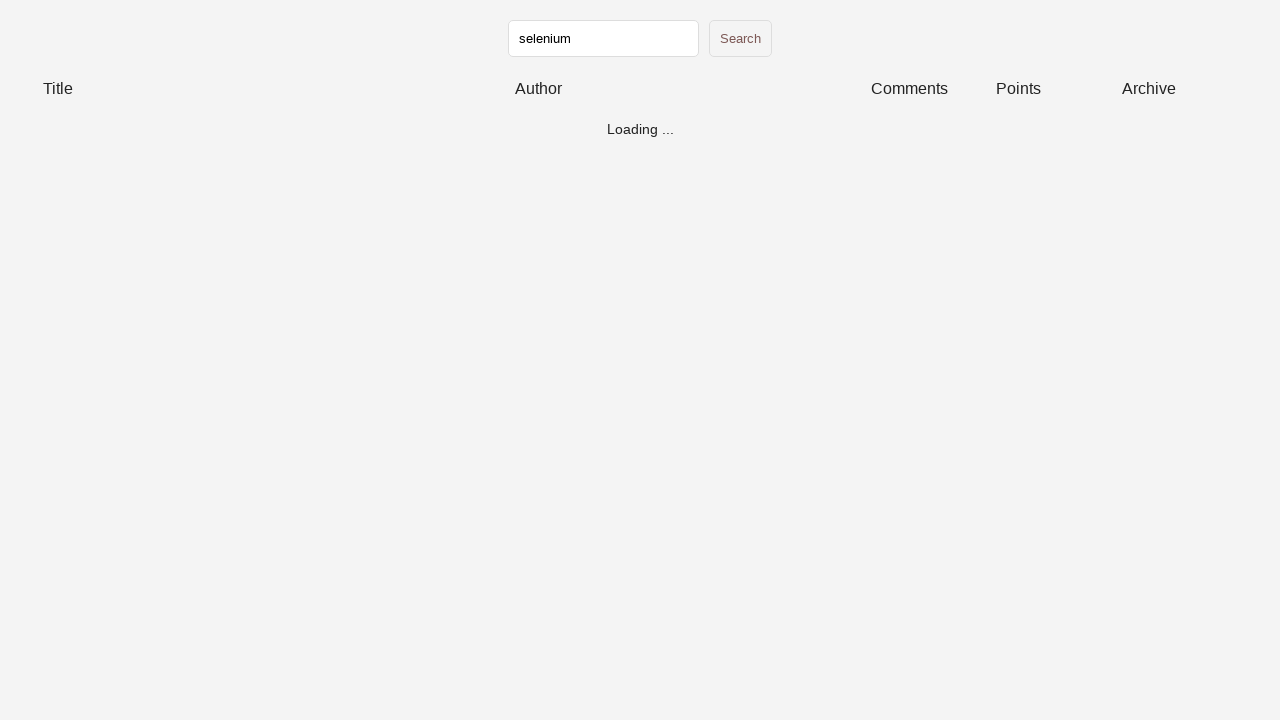

Search results loaded
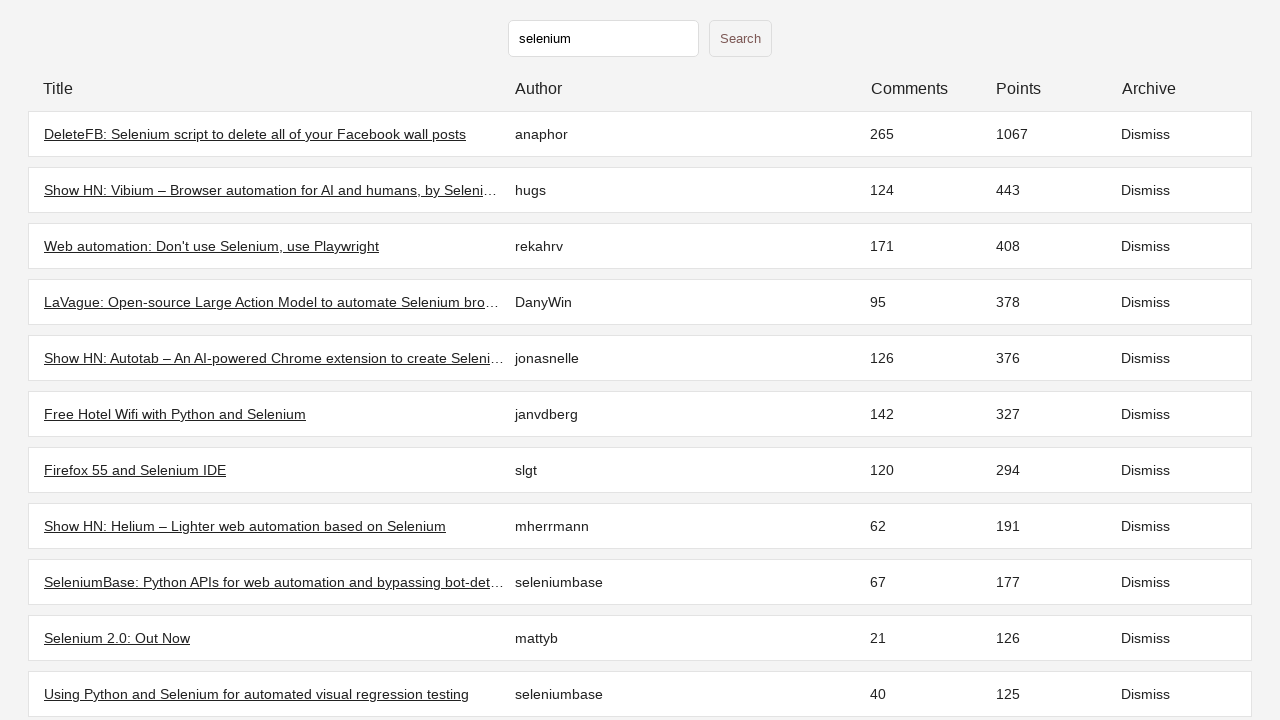

Verified that search results contain 'Selenium'
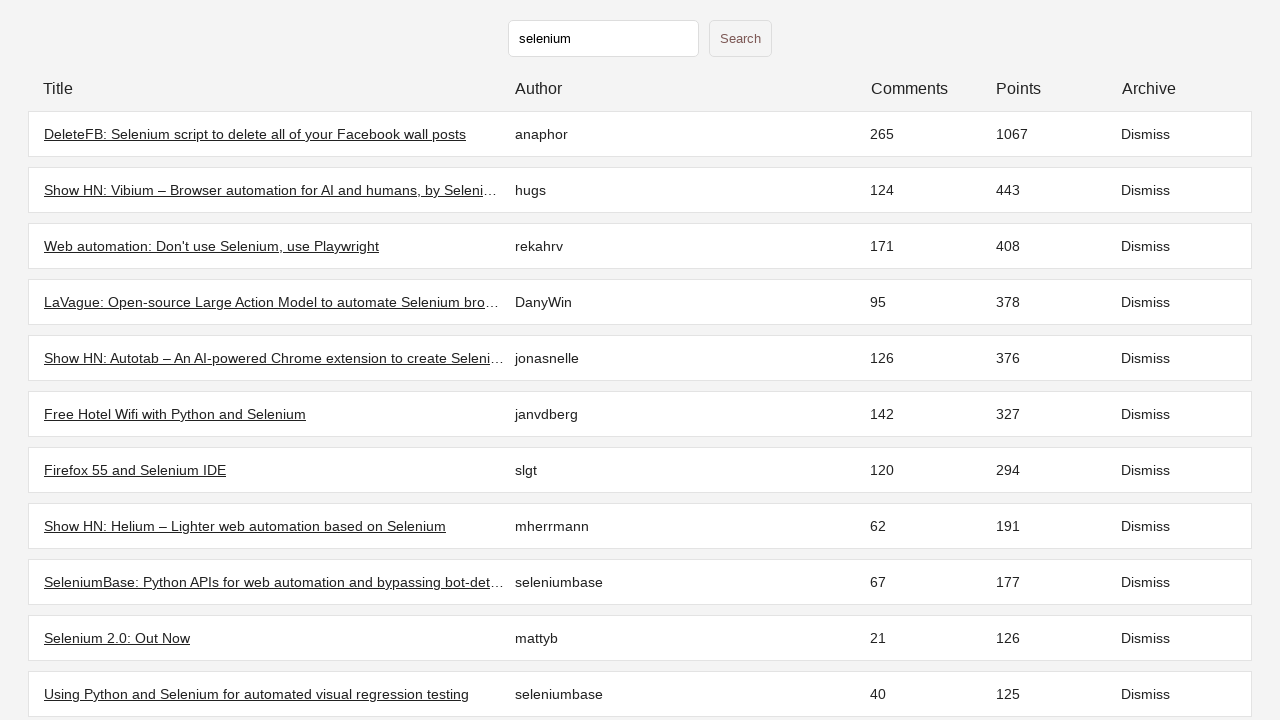

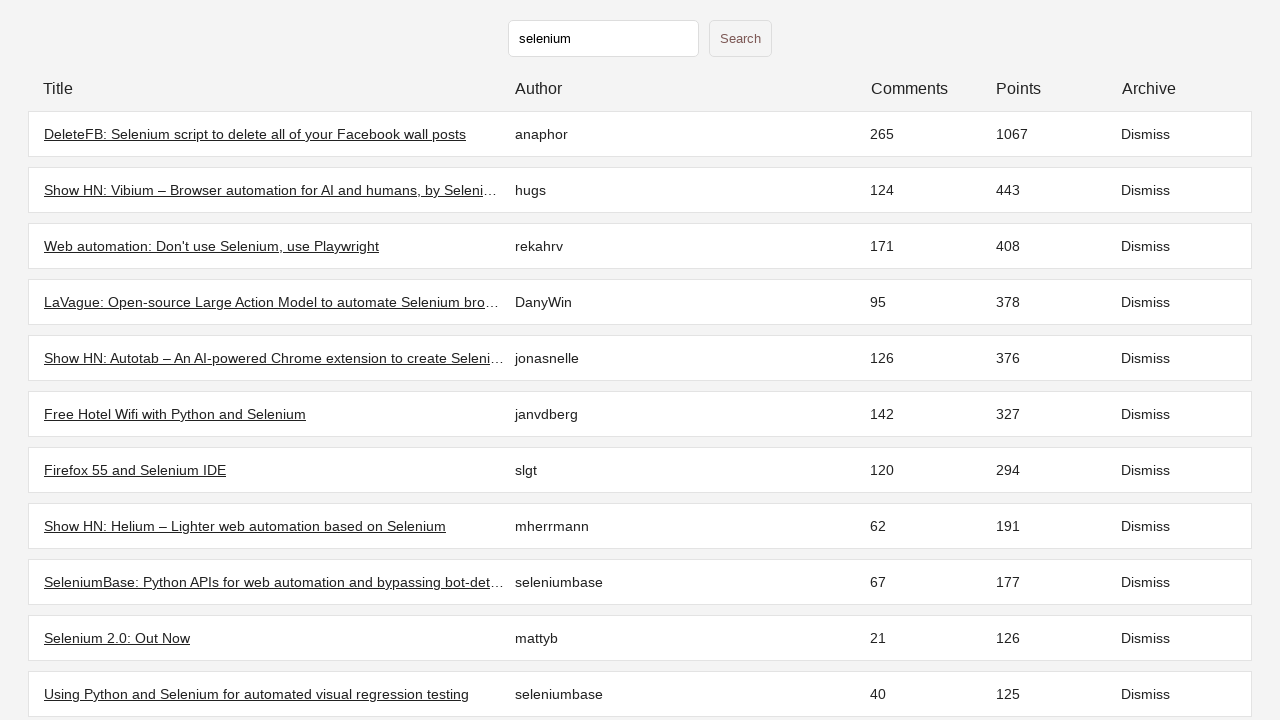